Tests auto-complete functionality by clicking on an input field, typing a search value, selecting from dropdown suggestions, and verifying the selection confirmation message.

Starting URL: https://test-with-me-app.vercel.app/learning/web-elements/components/auto-complete

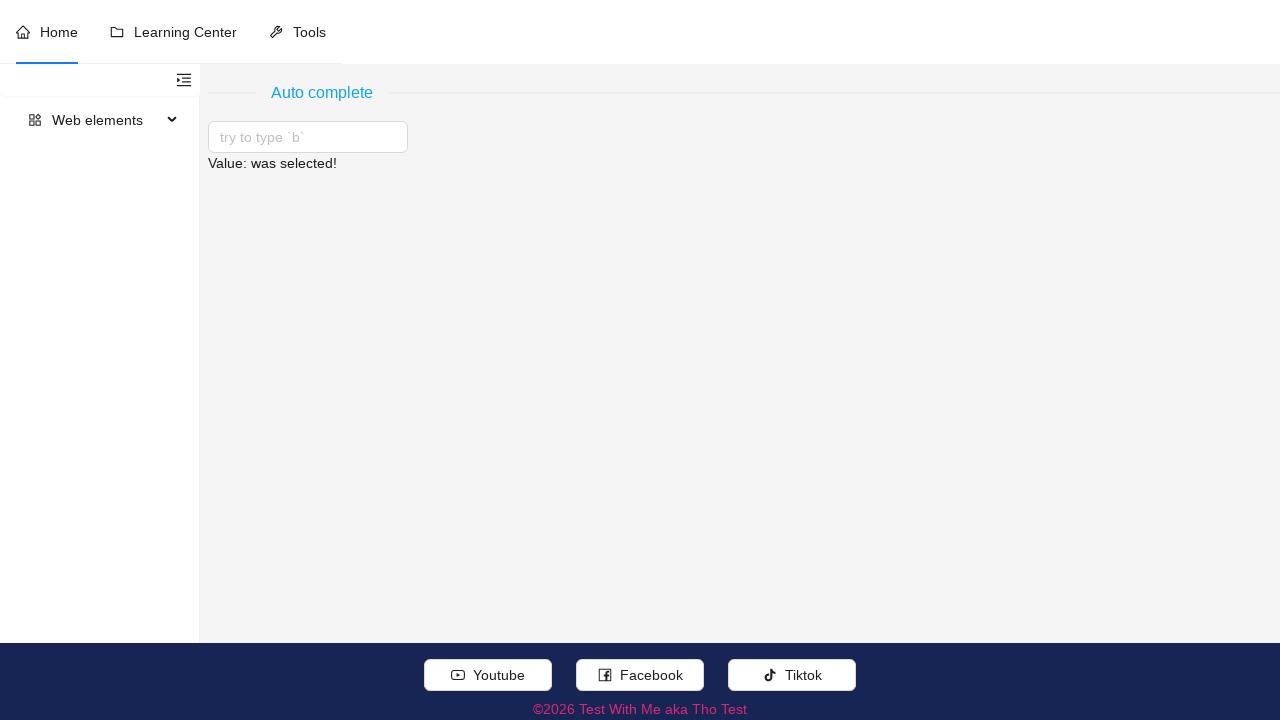

Verified page title is 'Test With Me aka Tho Test'
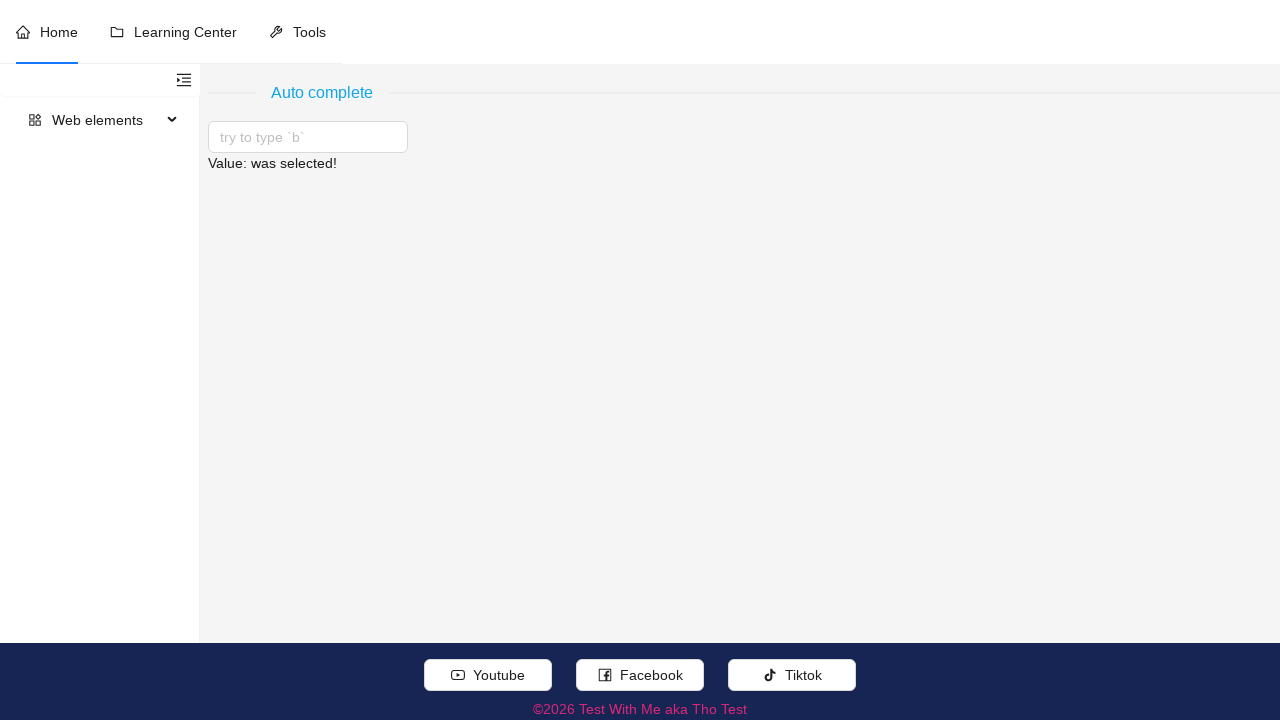

Verified 'Auto complete' heading is visible
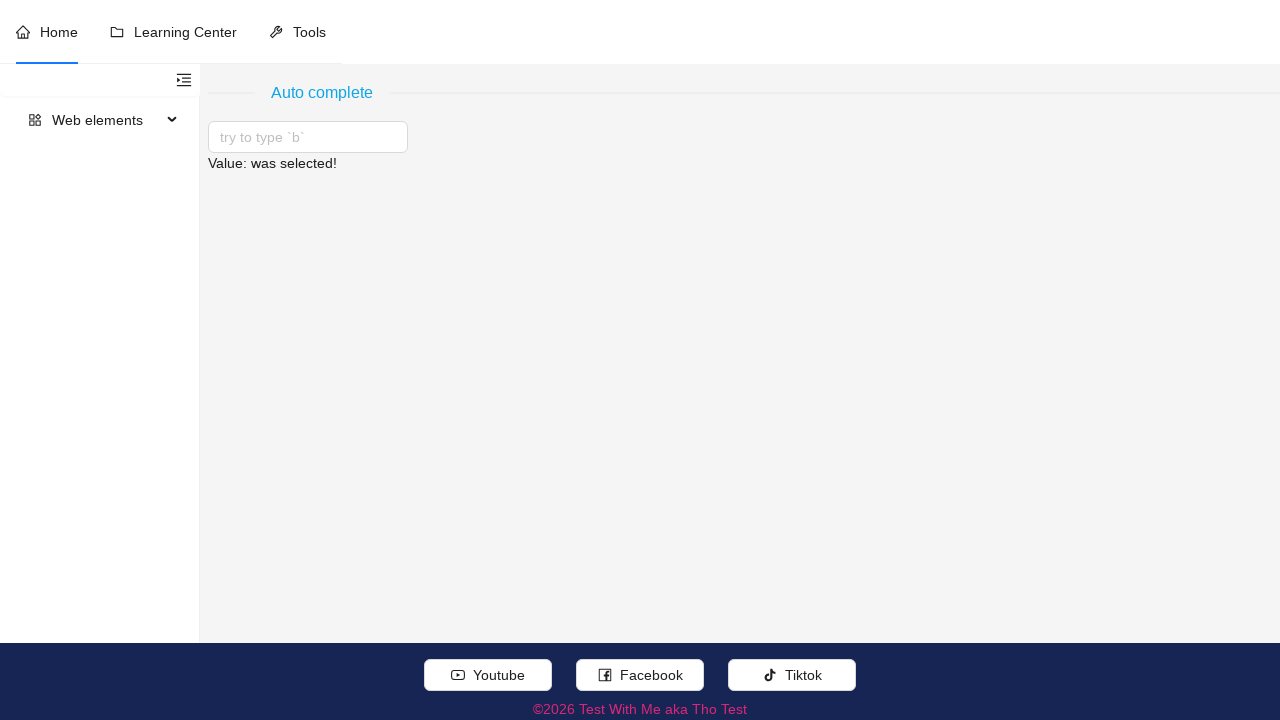

Clicked on auto-complete input field at (302, 137) on //div[normalize-space() = 'Auto complete']//following::input[@type='search']
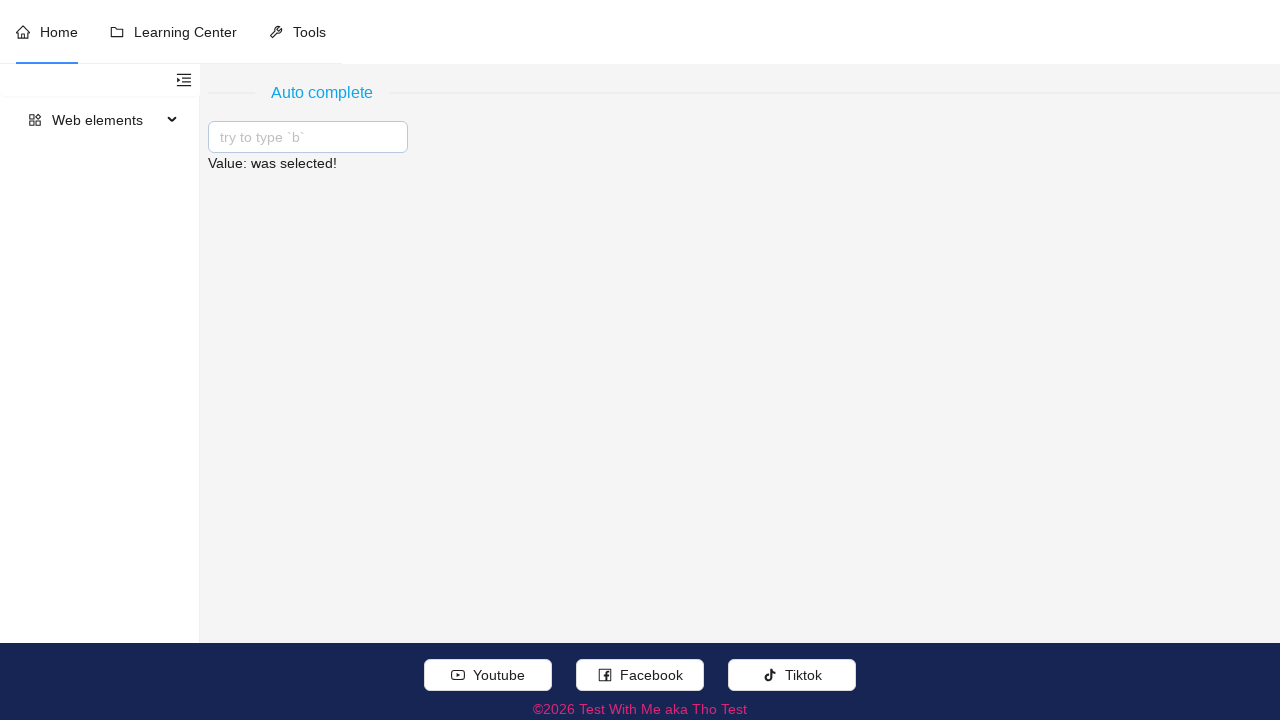

Filled auto-complete input with 'Downing Street' on //div[normalize-space() = 'Auto complete']//following::input[@type='search']
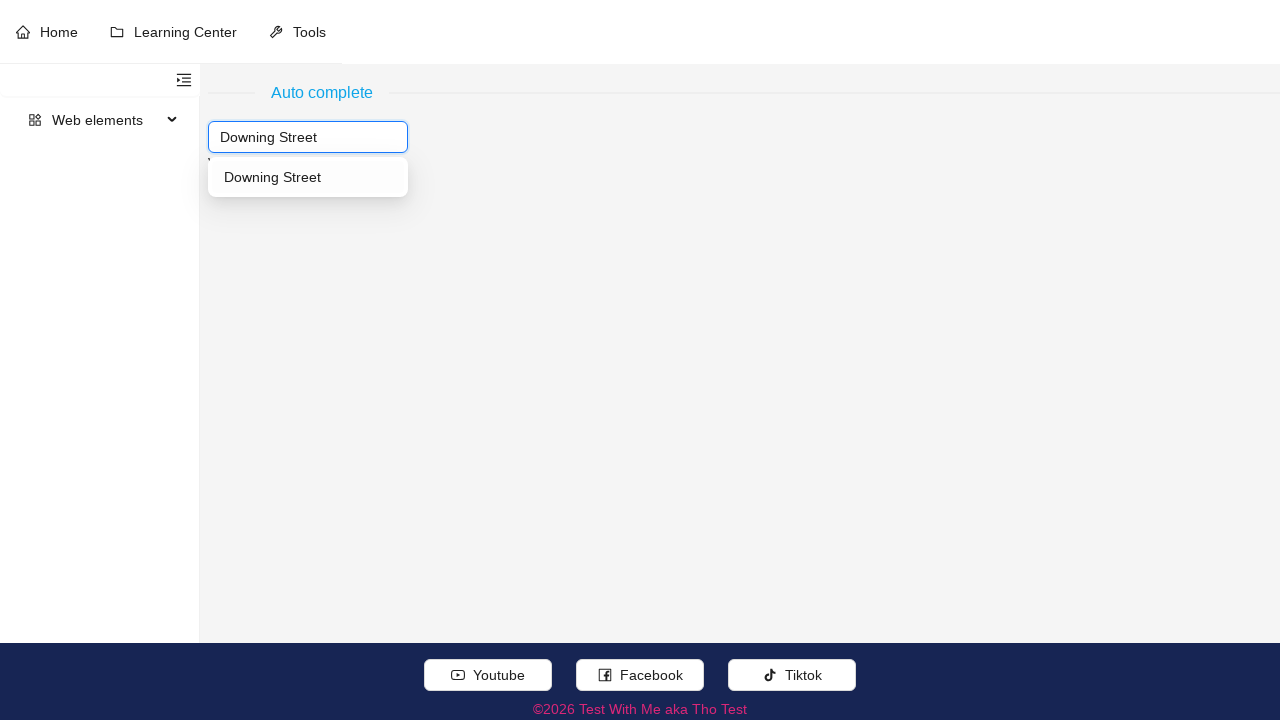

Selected 'Downing Street' from dropdown suggestions at (308, 177) on //div[contains(concat(' ',normalize-space(@class),' '),' ant-select-item-option-
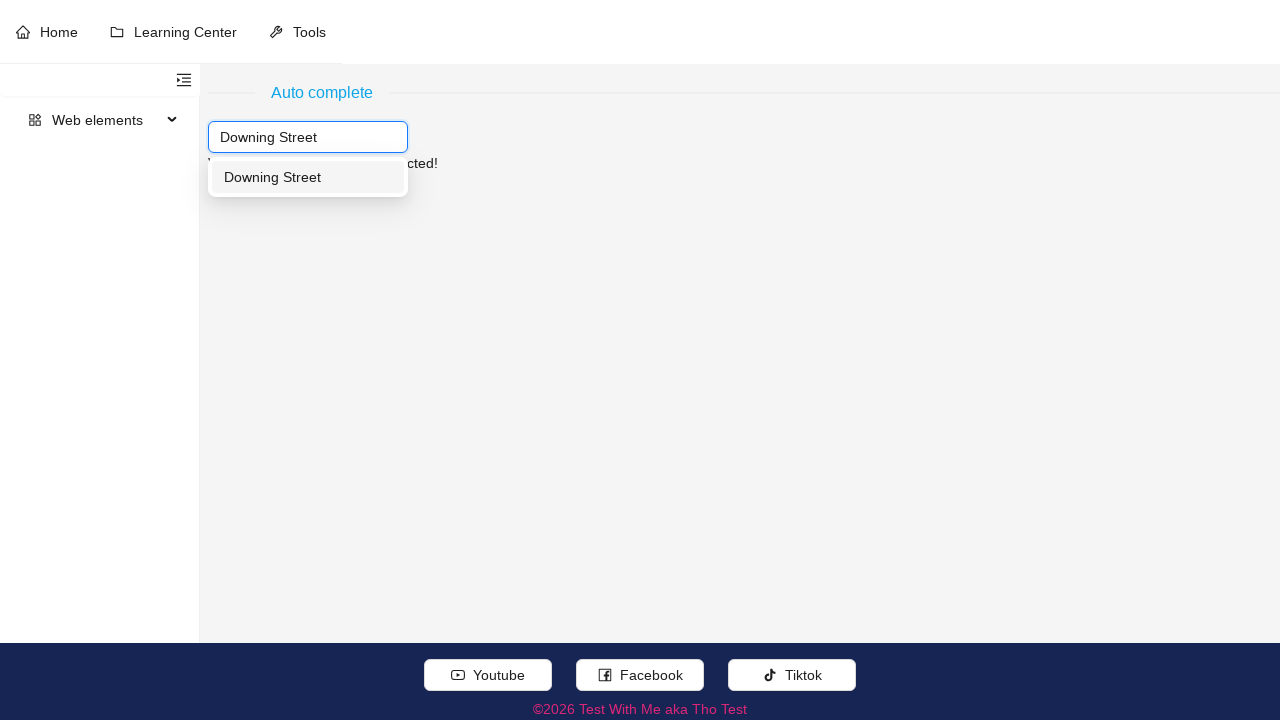

Verified selection confirmation message shows 'Value: Downing Street was selected!'
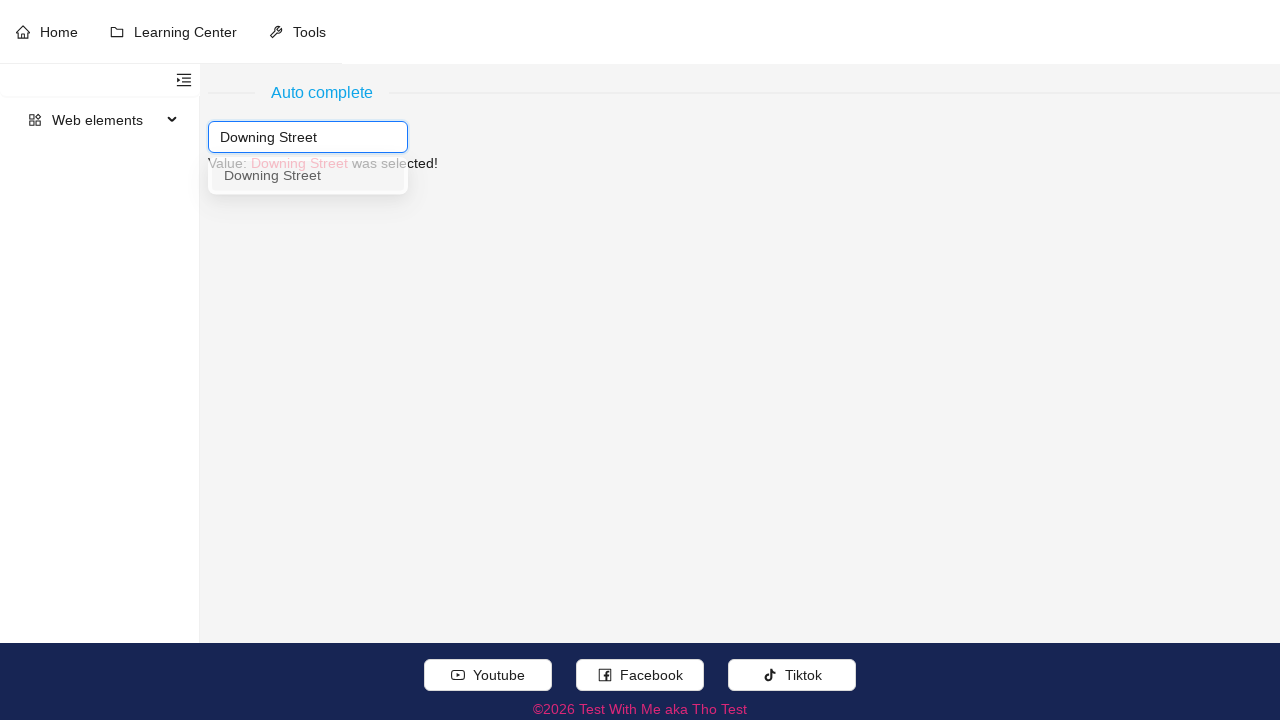

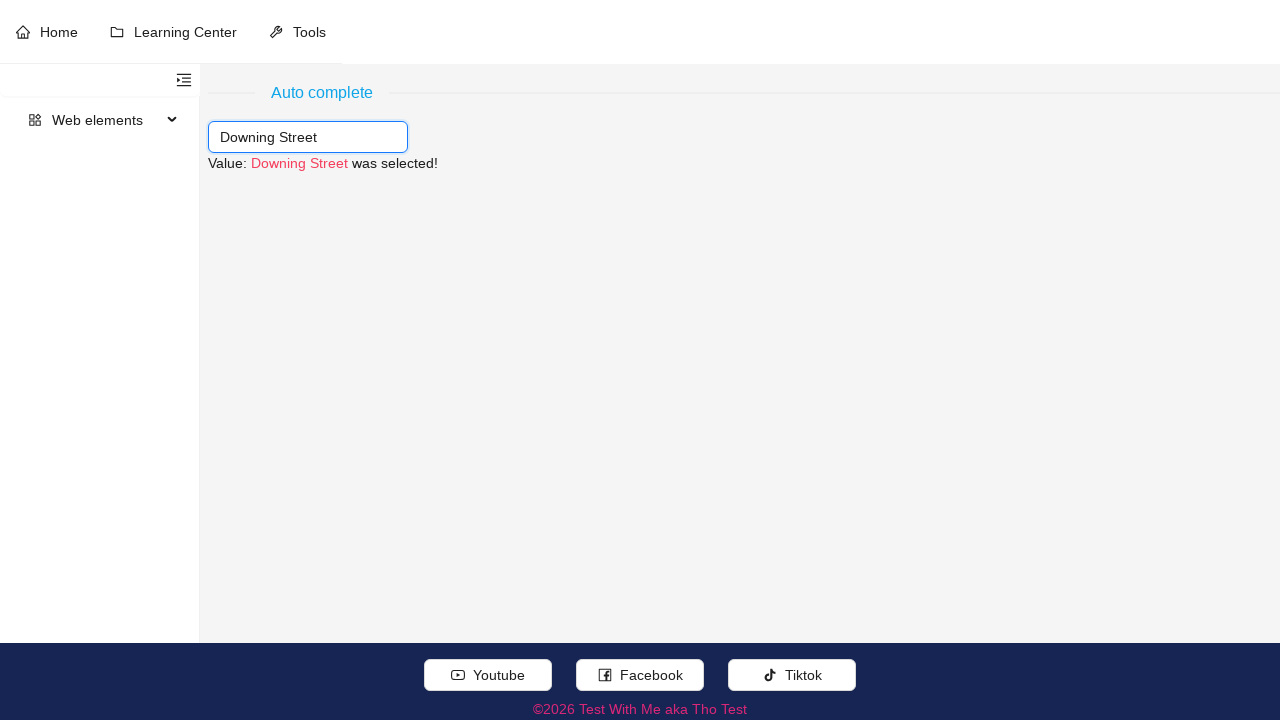